Tests searching for "ca" and verifies exactly 4 products are returned (Cauliflower, Carrot, Capsicum, Cashews)

Starting URL: https://rahulshettyacademy.com/seleniumPractise#/

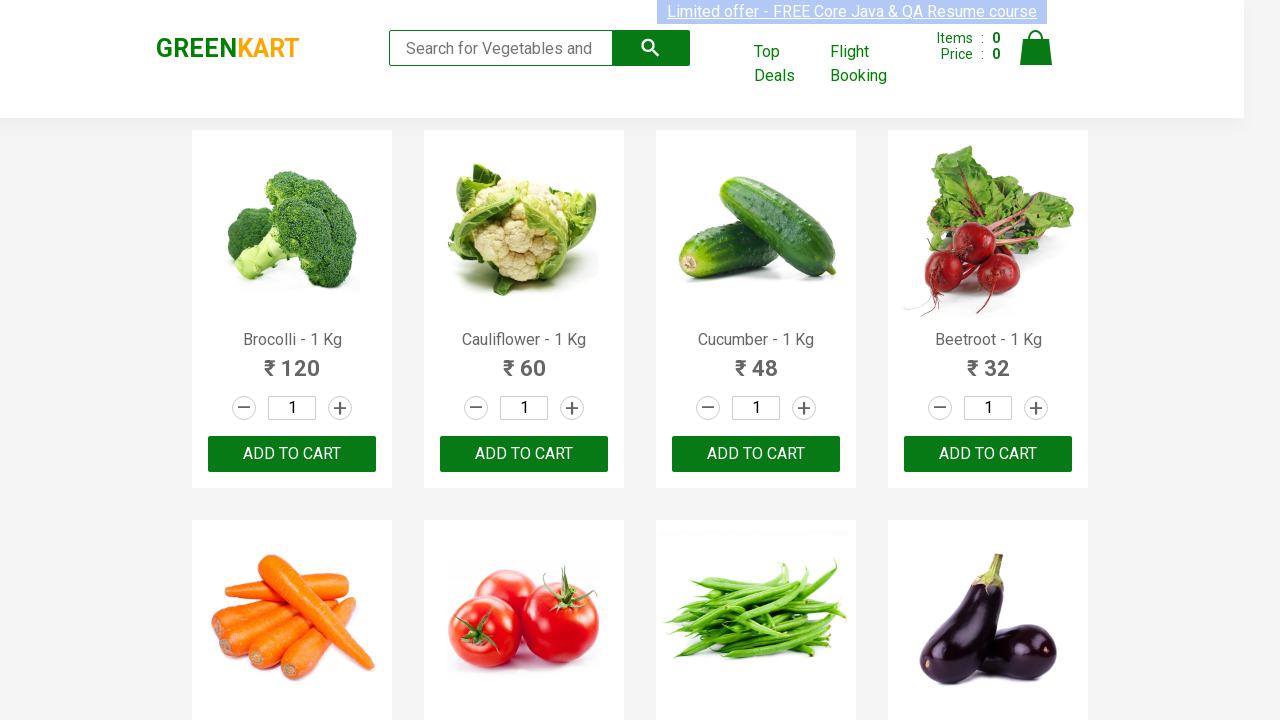

Verified page title is 'GreenKart - veg and fruits kart'
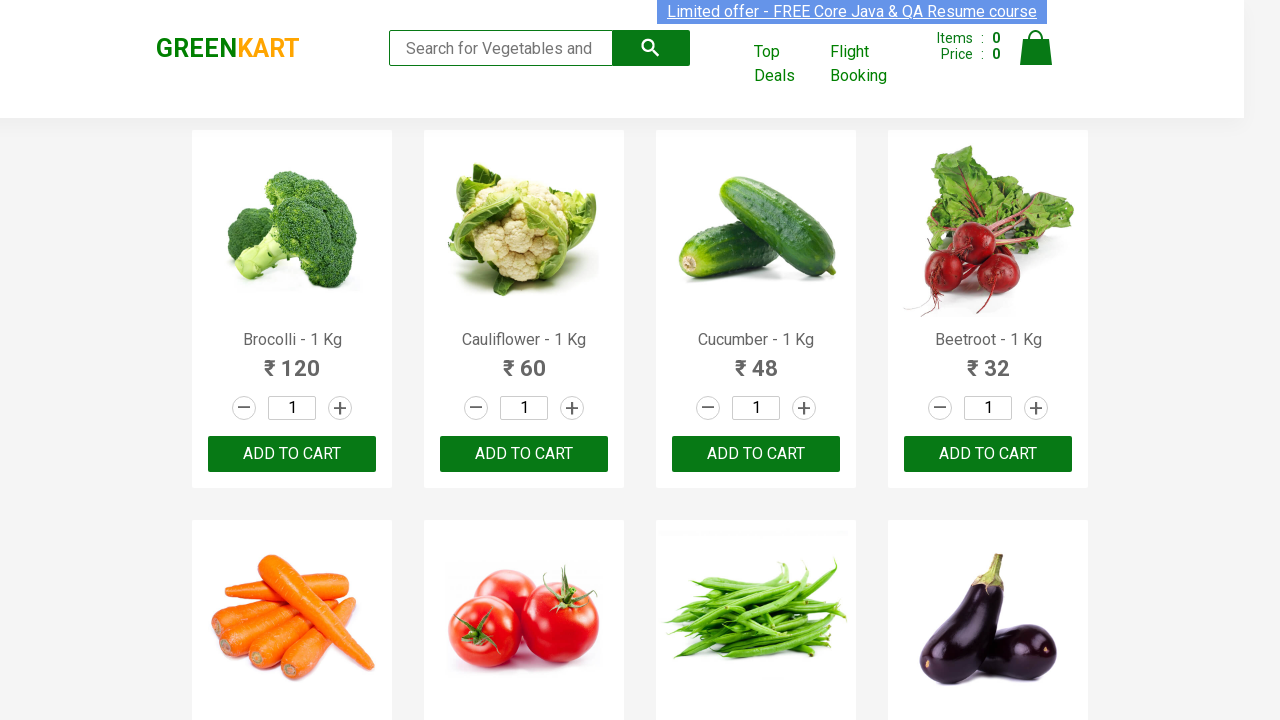

Filled search field with 'ca' on .search-keyword
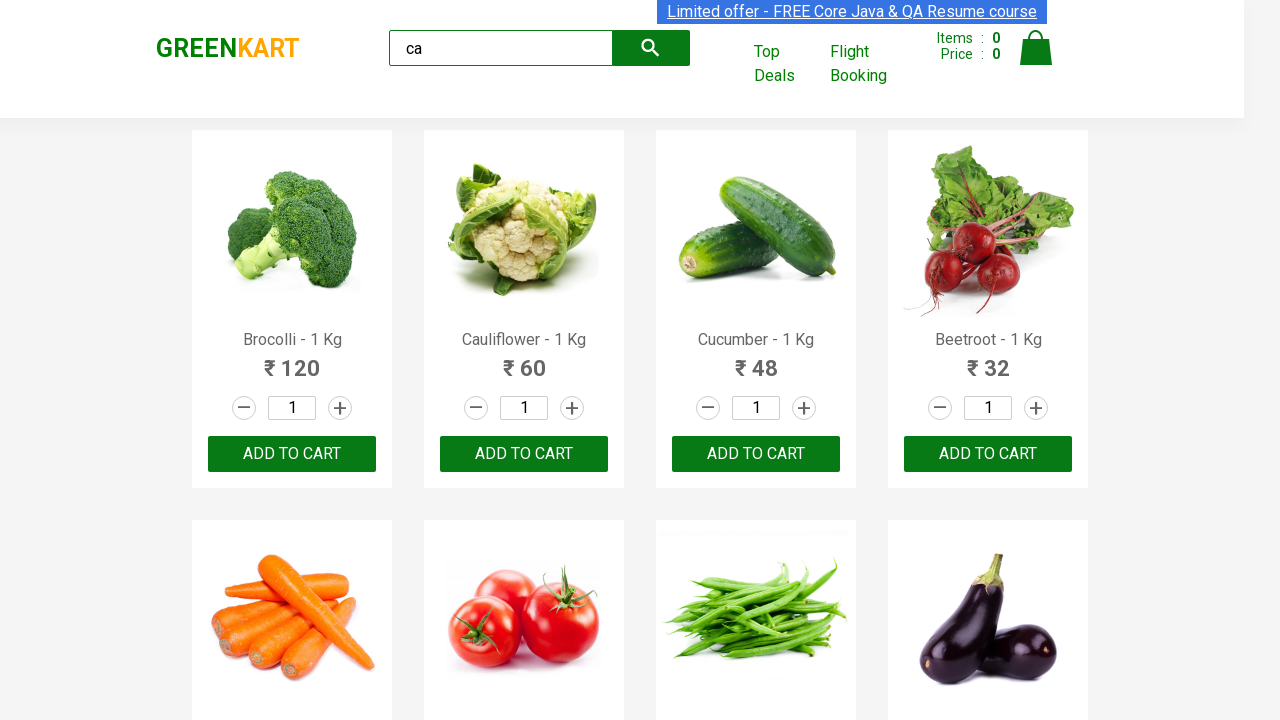

Waited for search results to load
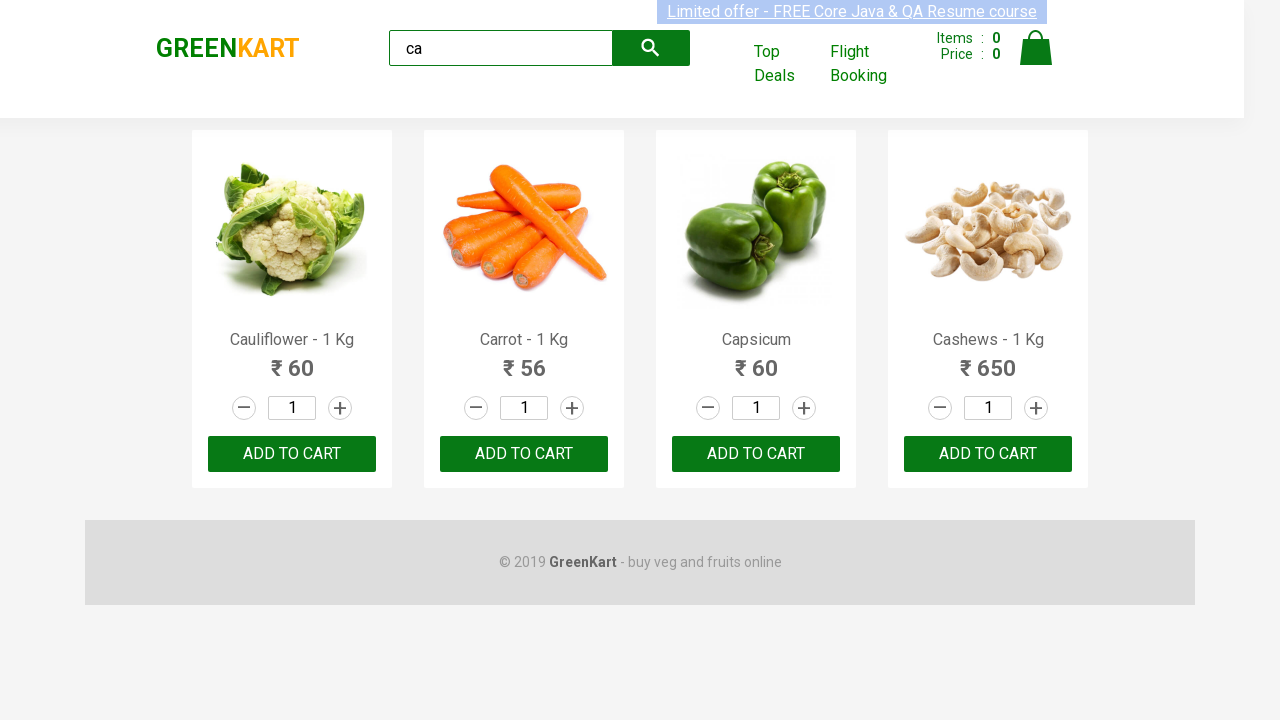

Verified exactly 4 products are displayed (Cauliflower, Carrot, Capsicum, Cashews)
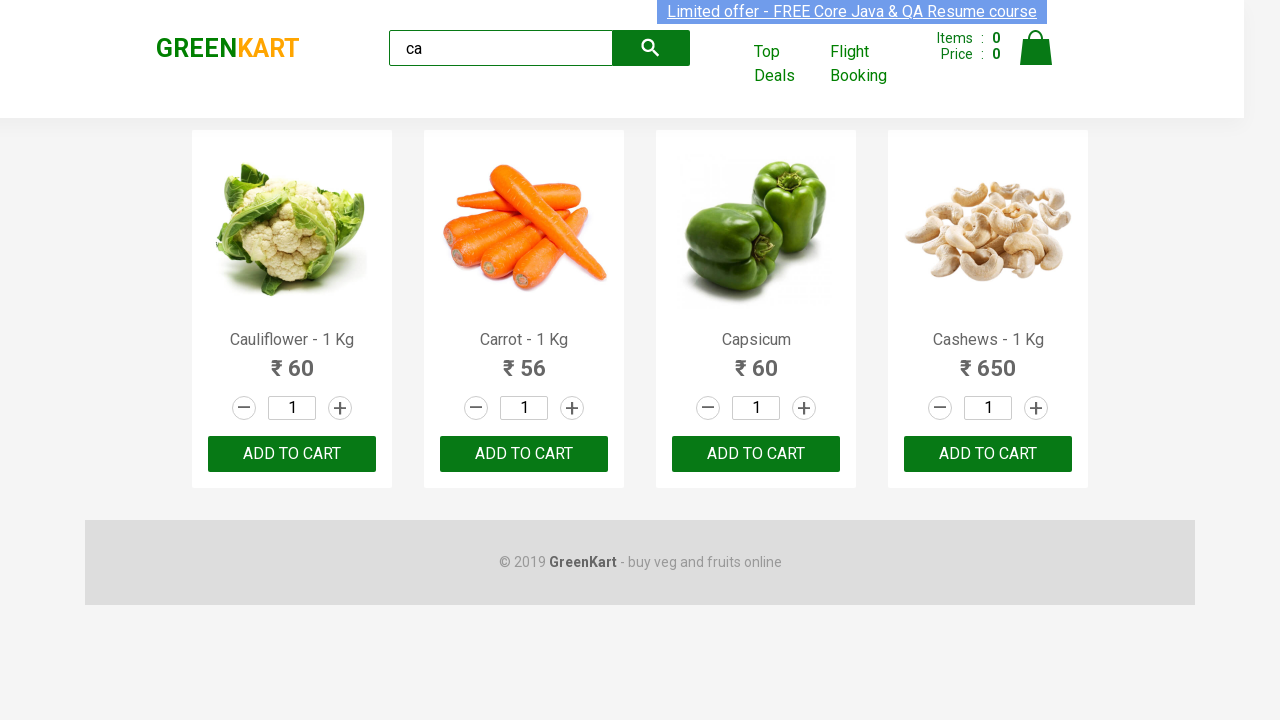

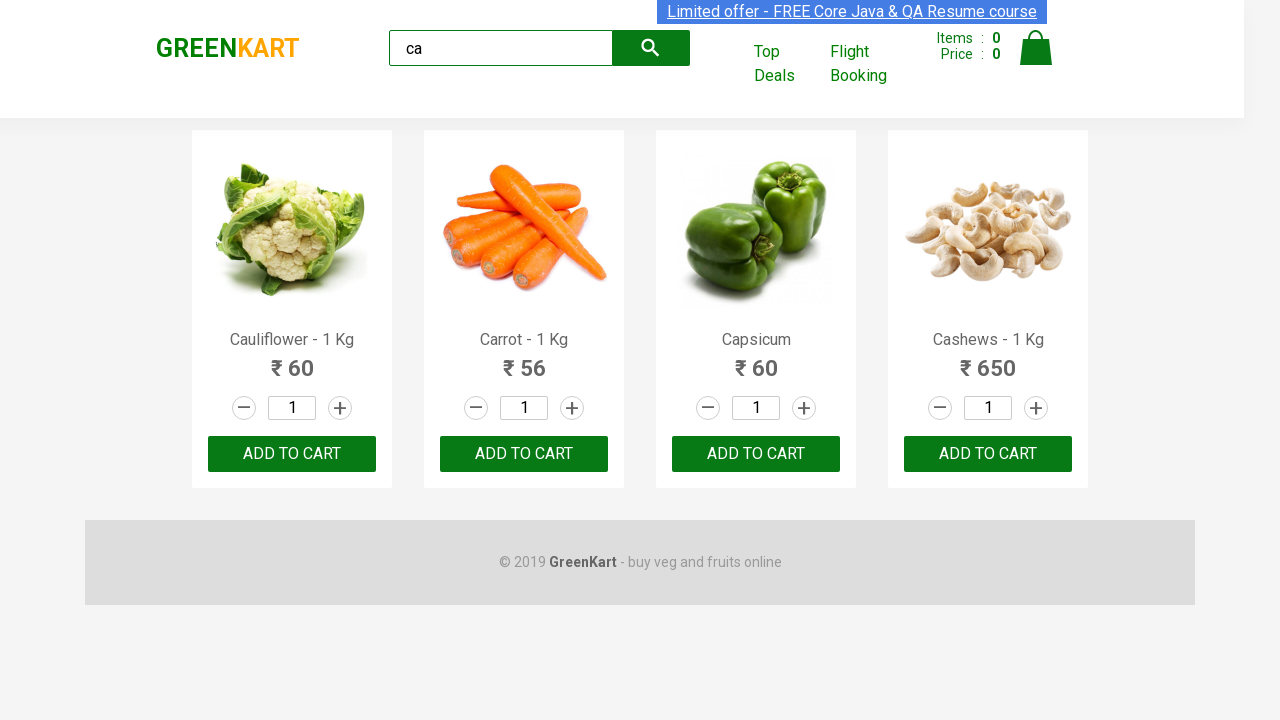